Tests drag and drop functionality by dragging an element from source to target location on a jQuery UI demo page

Starting URL: http://jqueryui.com/resources/demos/droppable/default.html

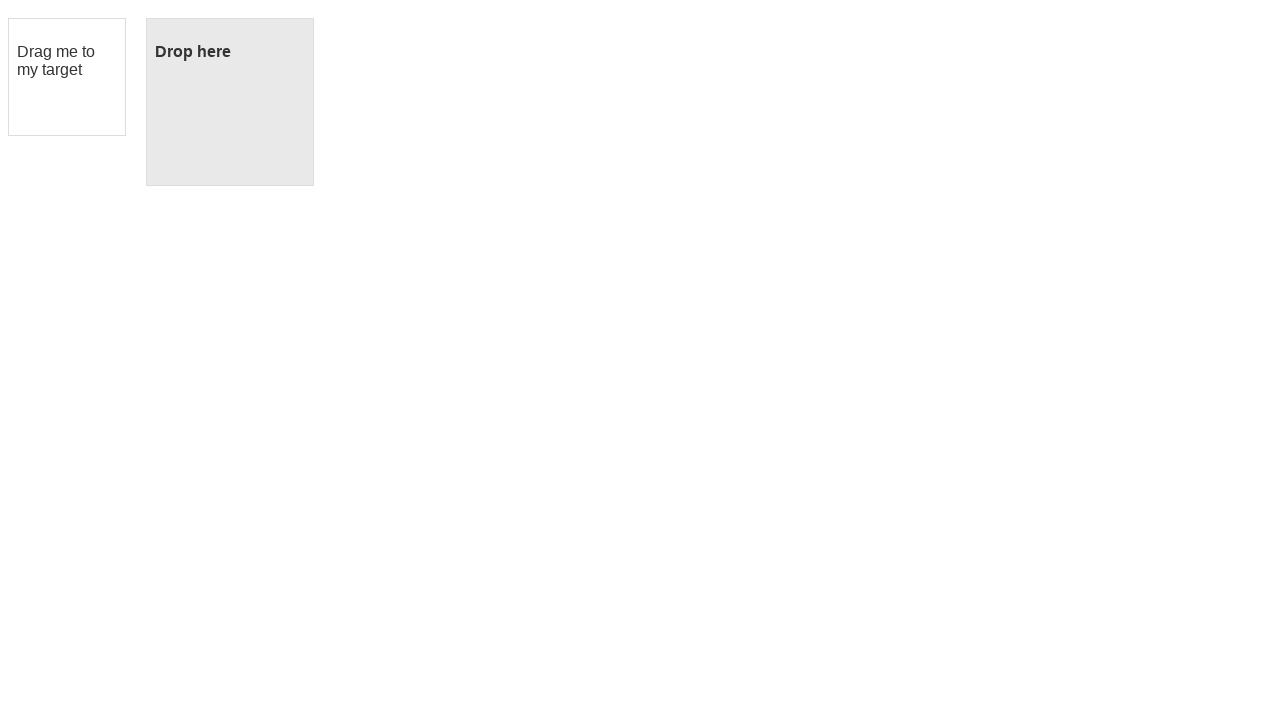

Located draggable source element with id 'draggable'
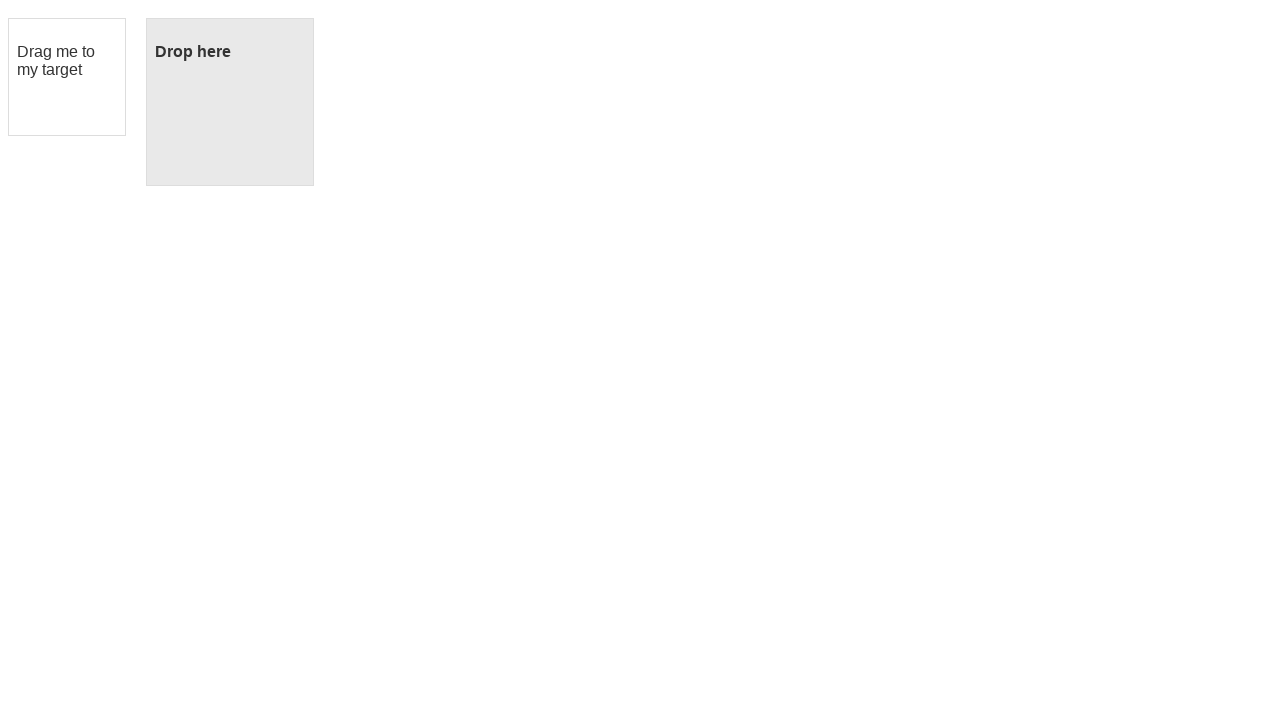

Located droppable target element with id 'droppable'
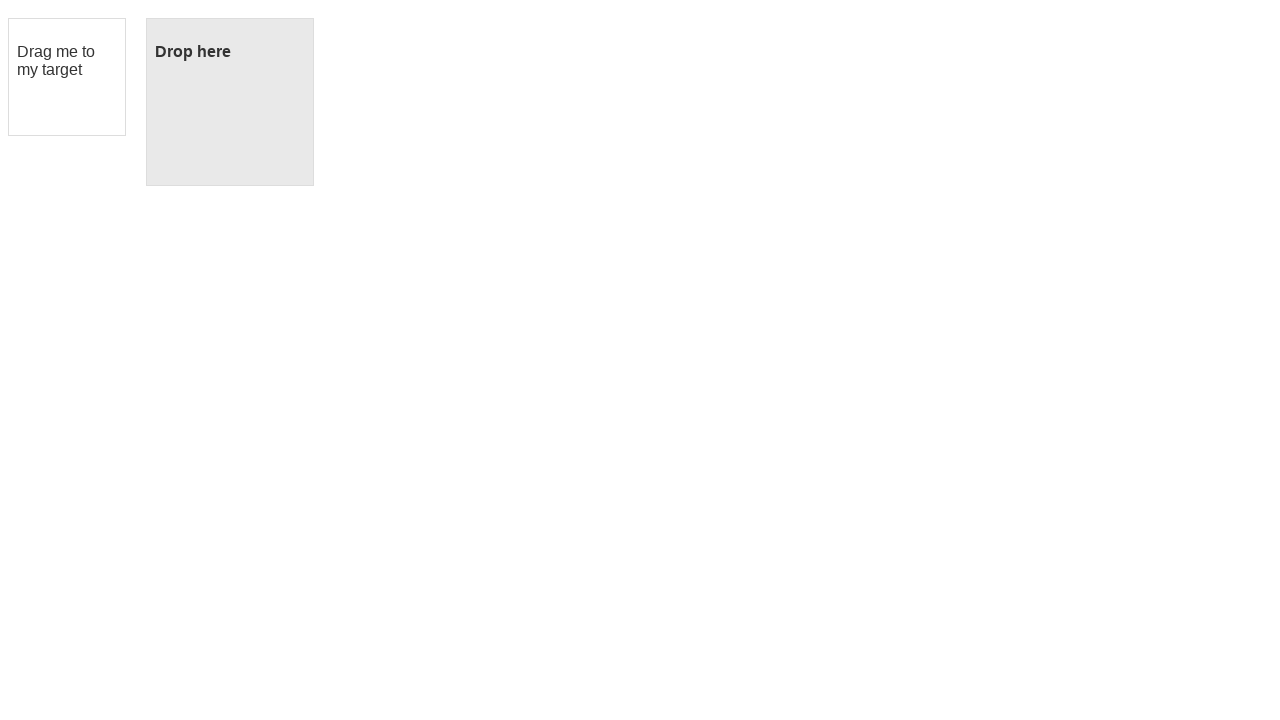

Dragged element from source to target location at (230, 102)
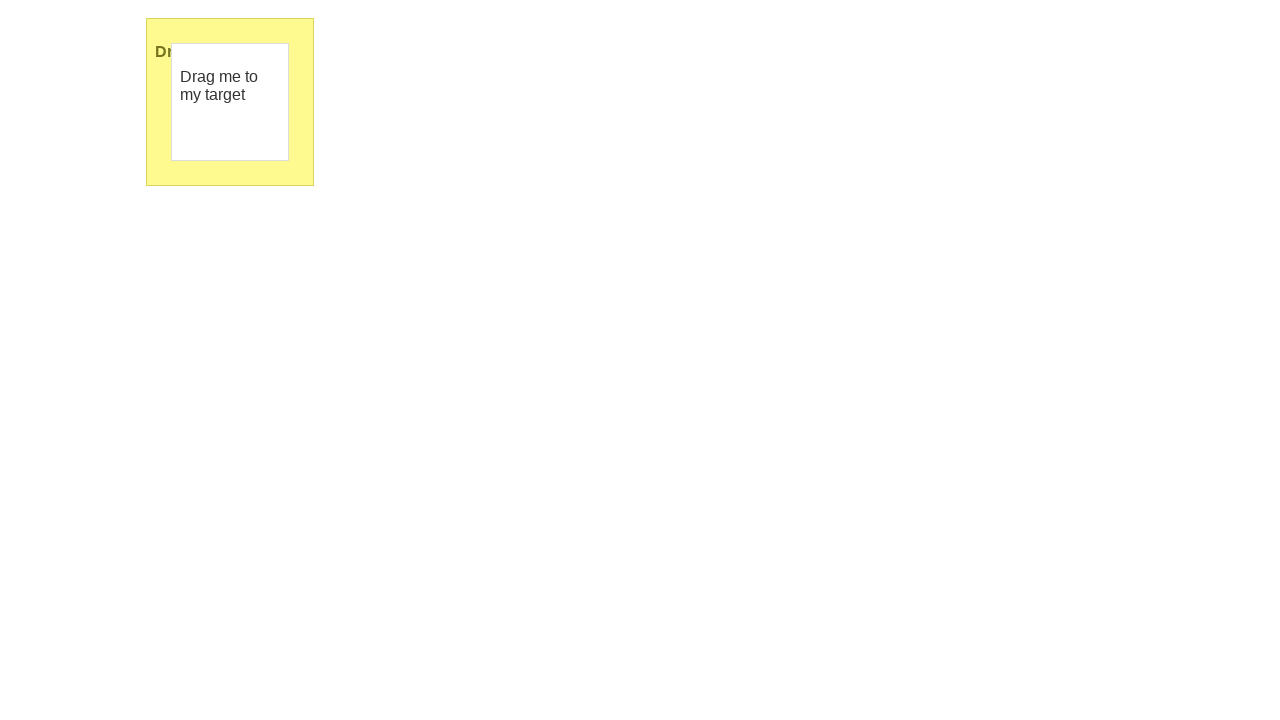

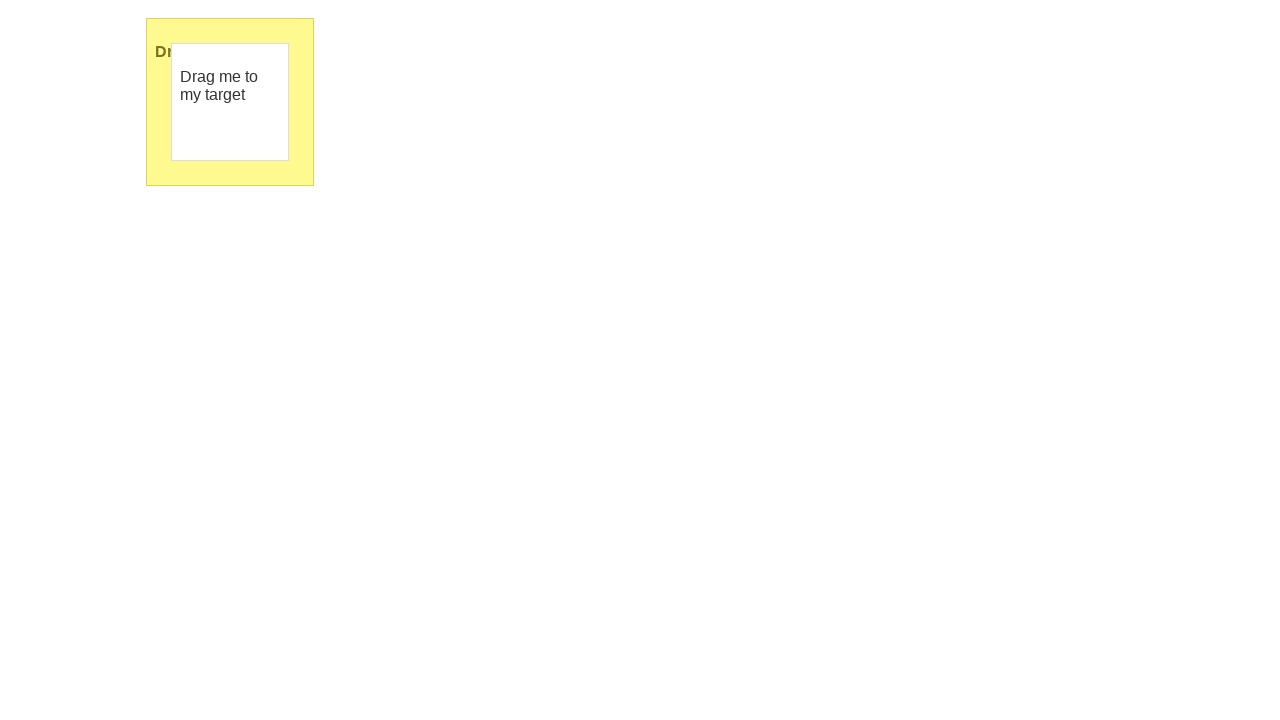